Tests that the Demoblaze e-commerce demo site loads correctly and verifies that product elements are displayed on the homepage.

Starting URL: https://www.demoblaze.com/

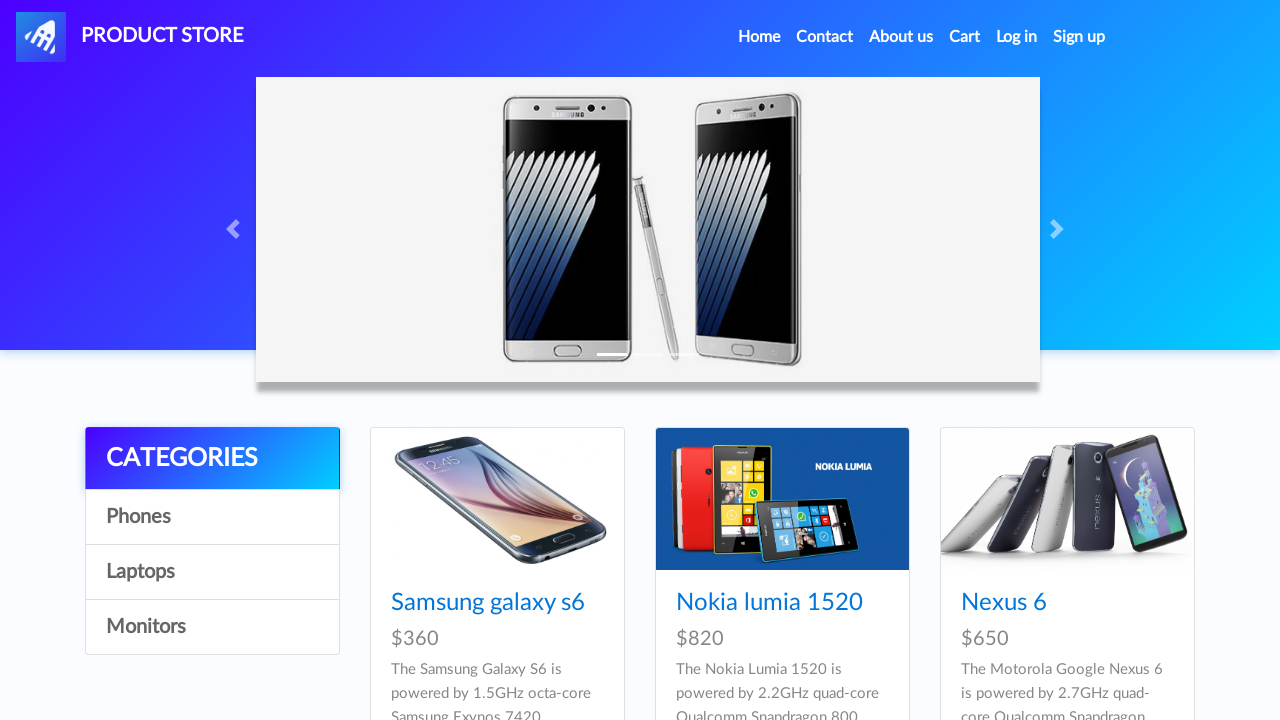

Navigated to Demoblaze e-commerce homepage
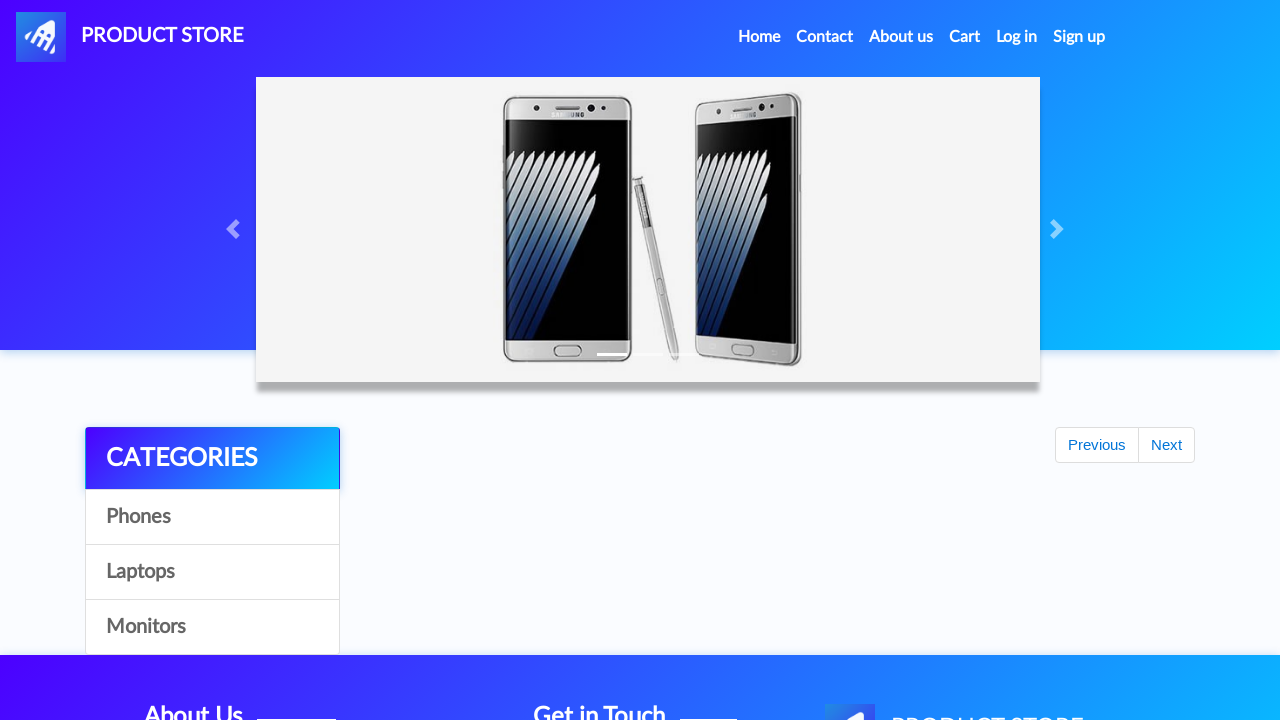

Product container loaded successfully
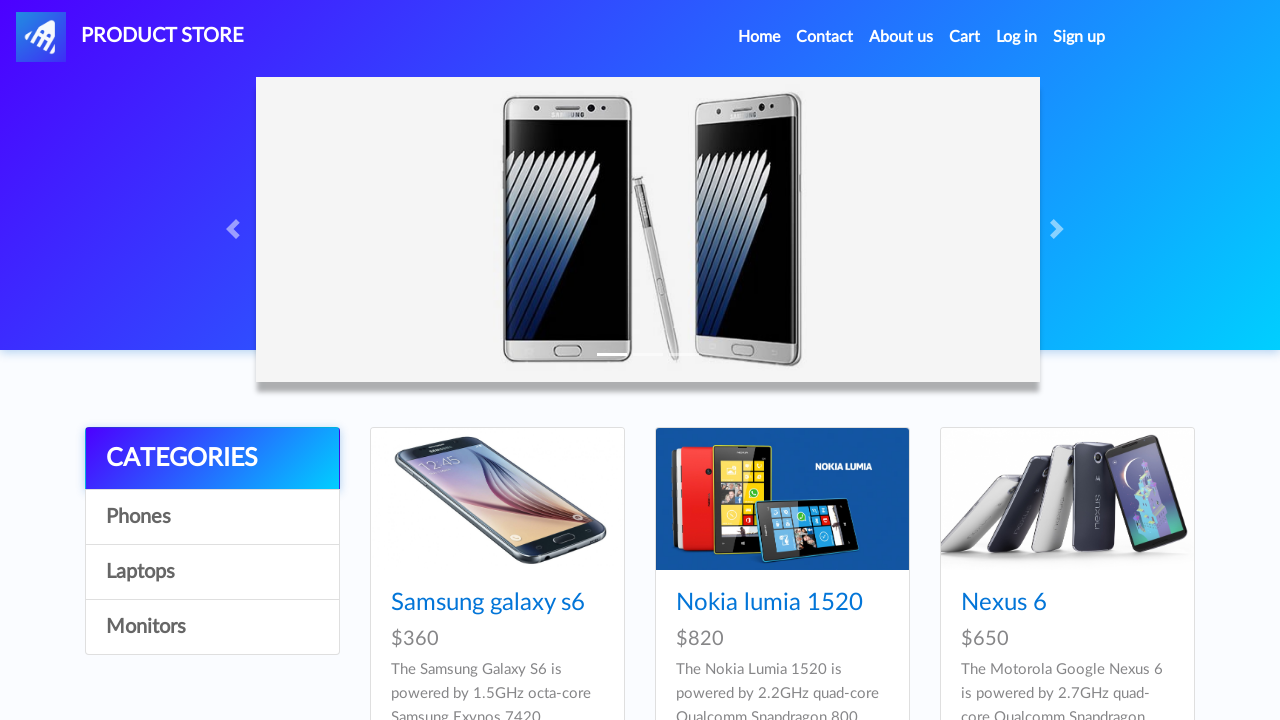

Located product elements on the page
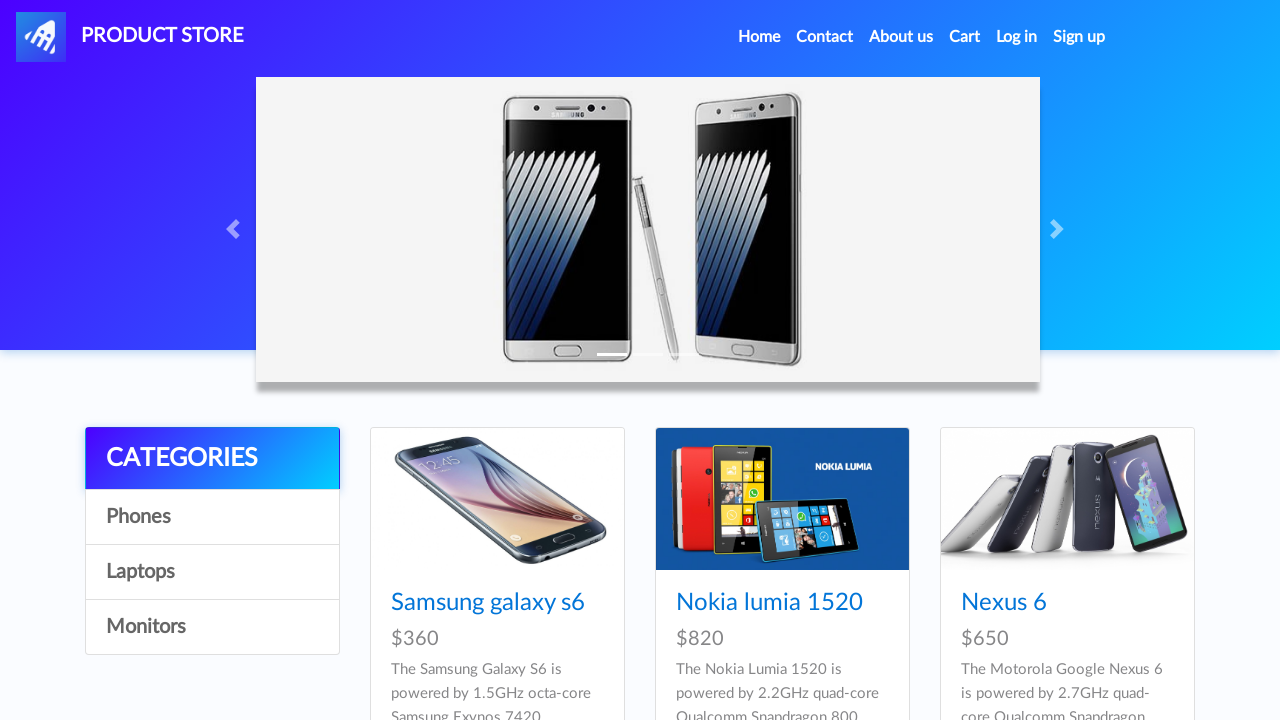

Counted 9 products on the homepage
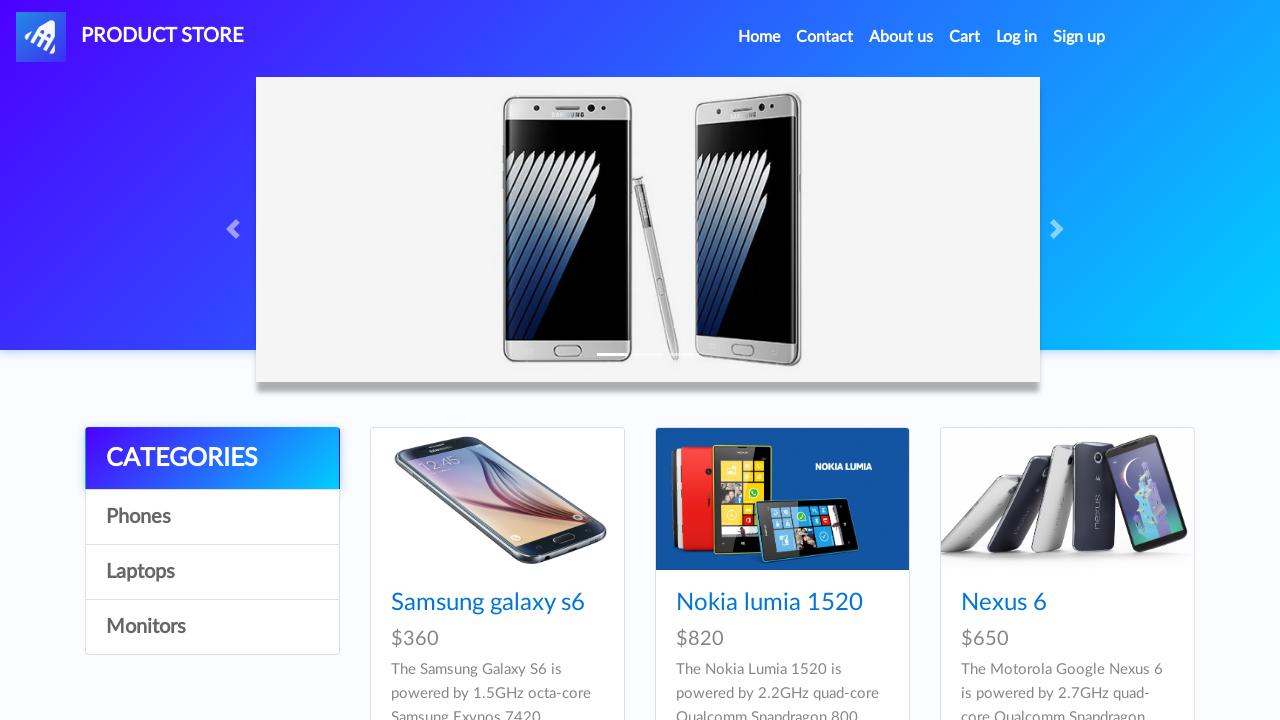

Verified that at least one product is displayed on the homepage
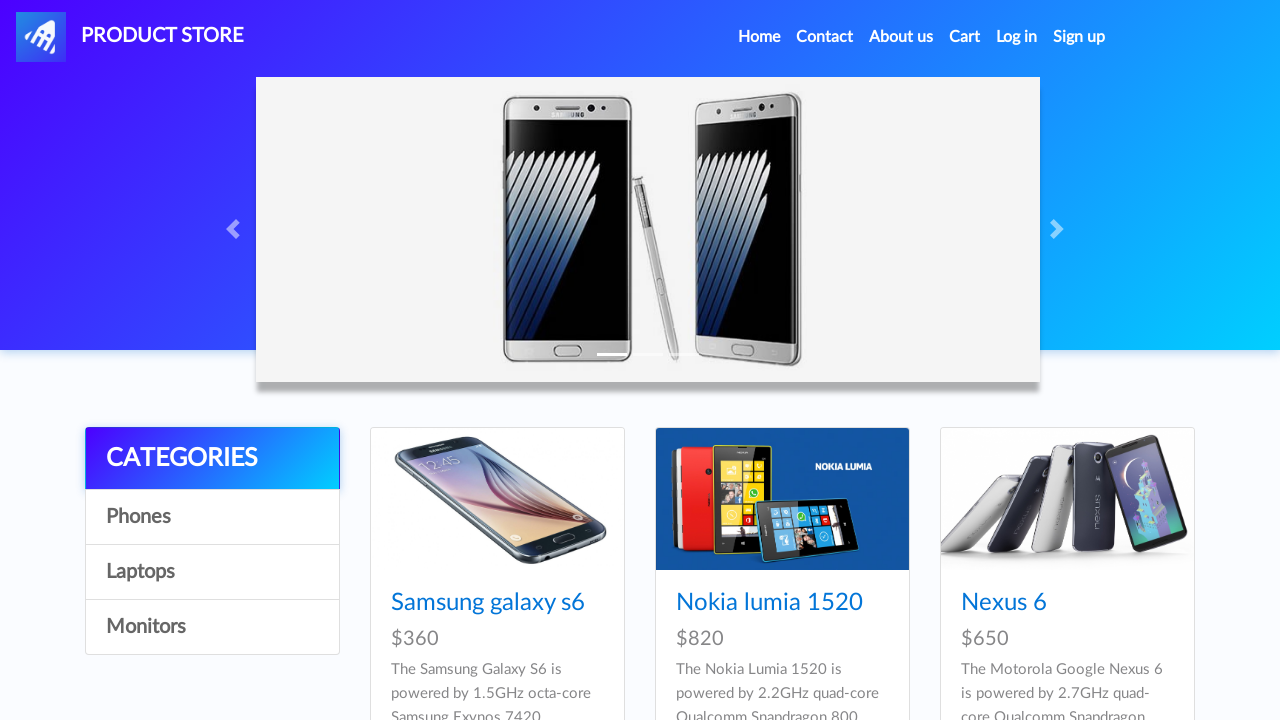

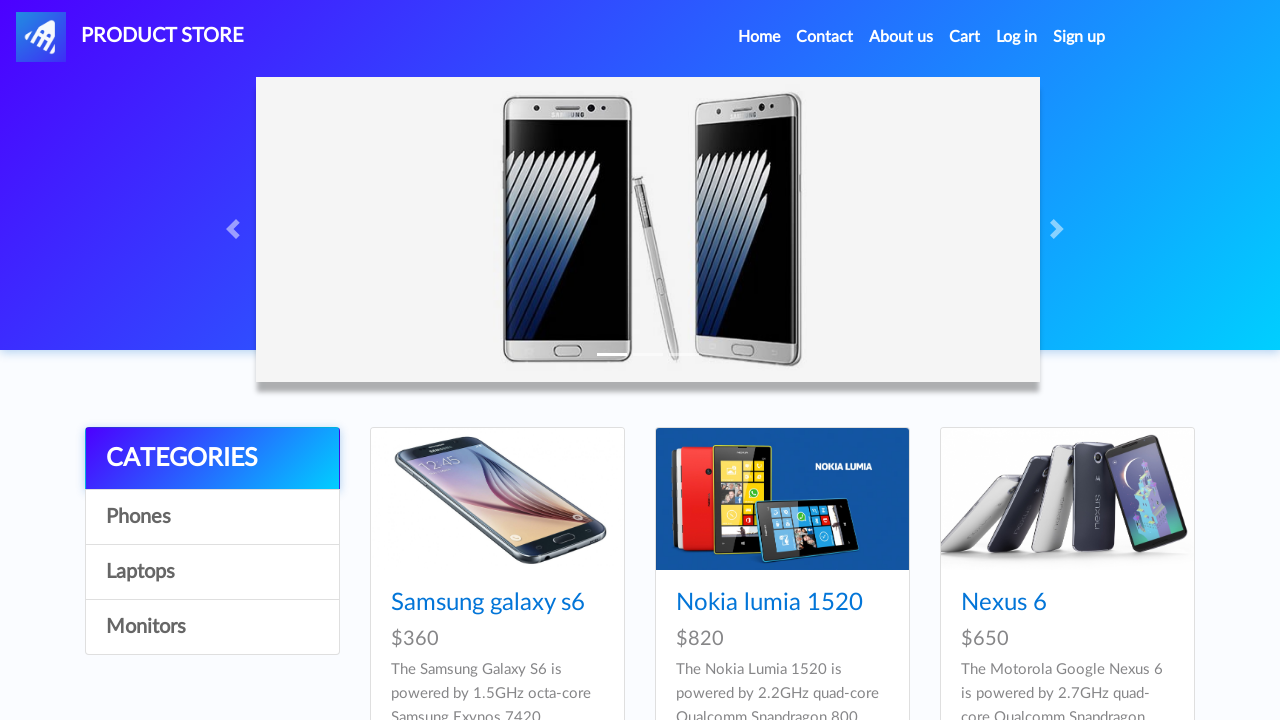